Navigates to Browse Languages page and verifies the table headers show "Language" and "Author"

Starting URL: http://www.99-bottles-of-beer.net/

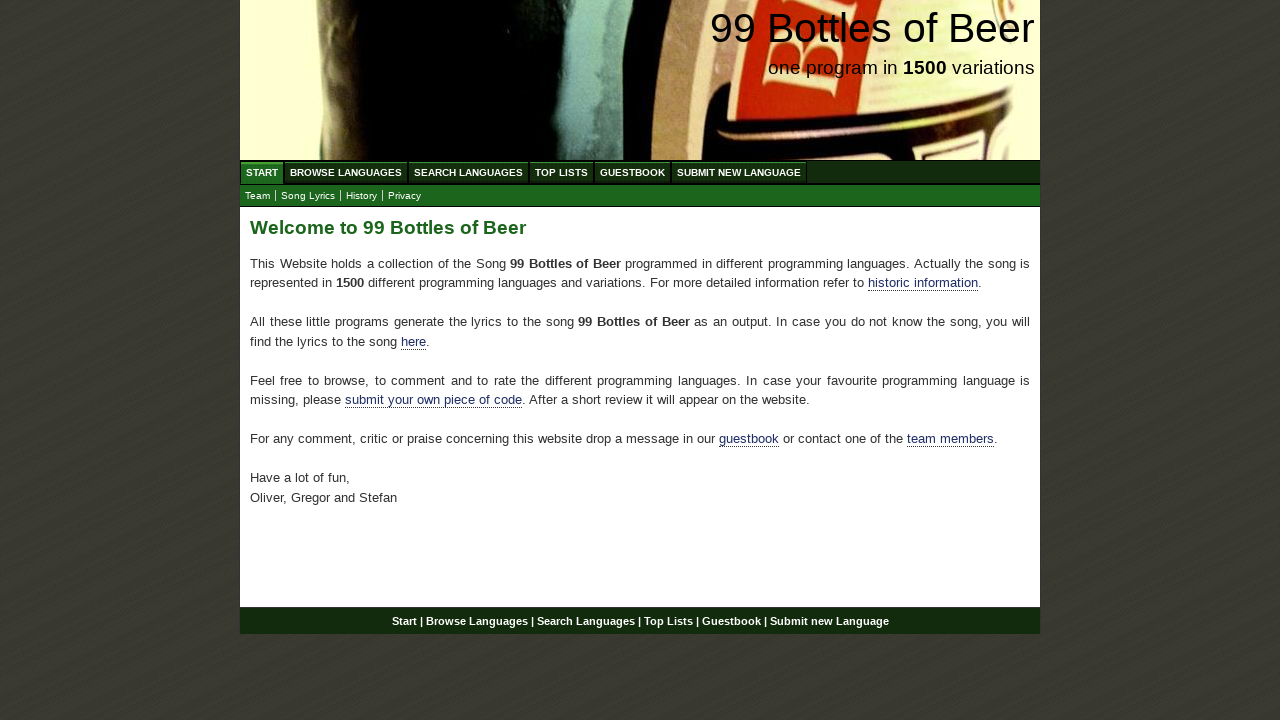

Navigated to 99 Bottles of Beer homepage
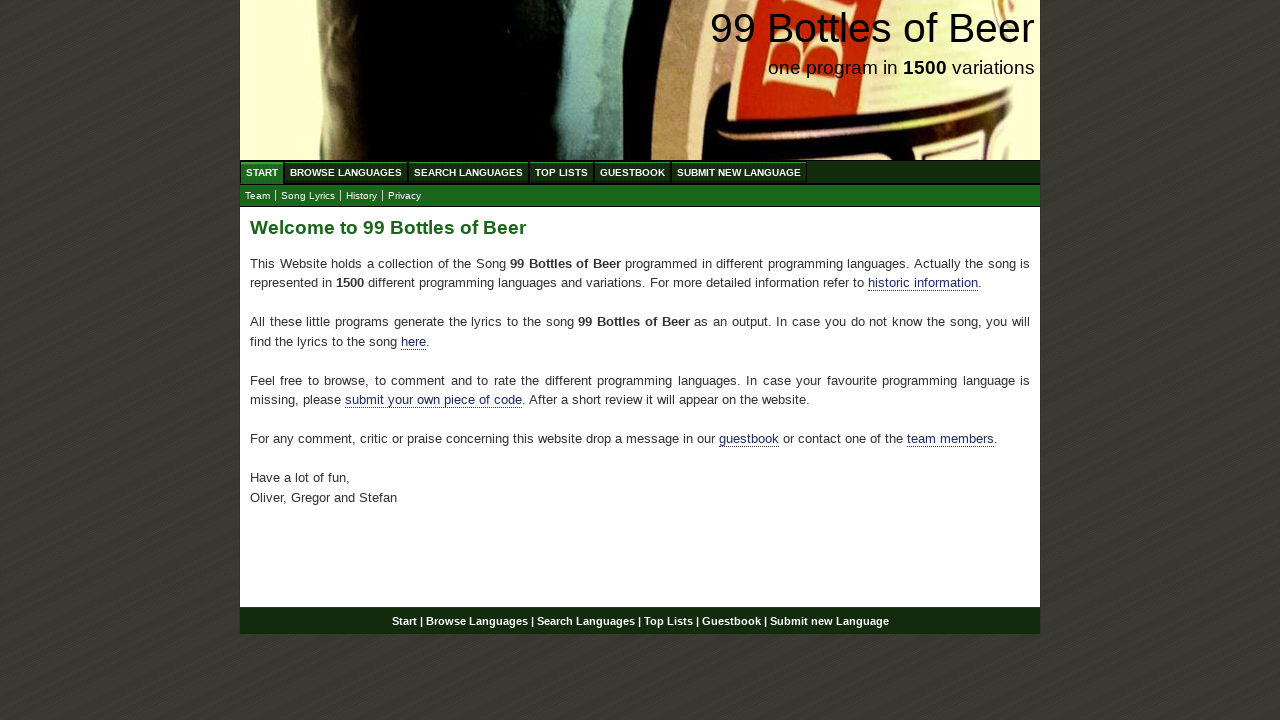

Clicked Browse Languages button at (346, 172) on xpath=/html/body/div/div[2]/ul[1]/li[2]/a
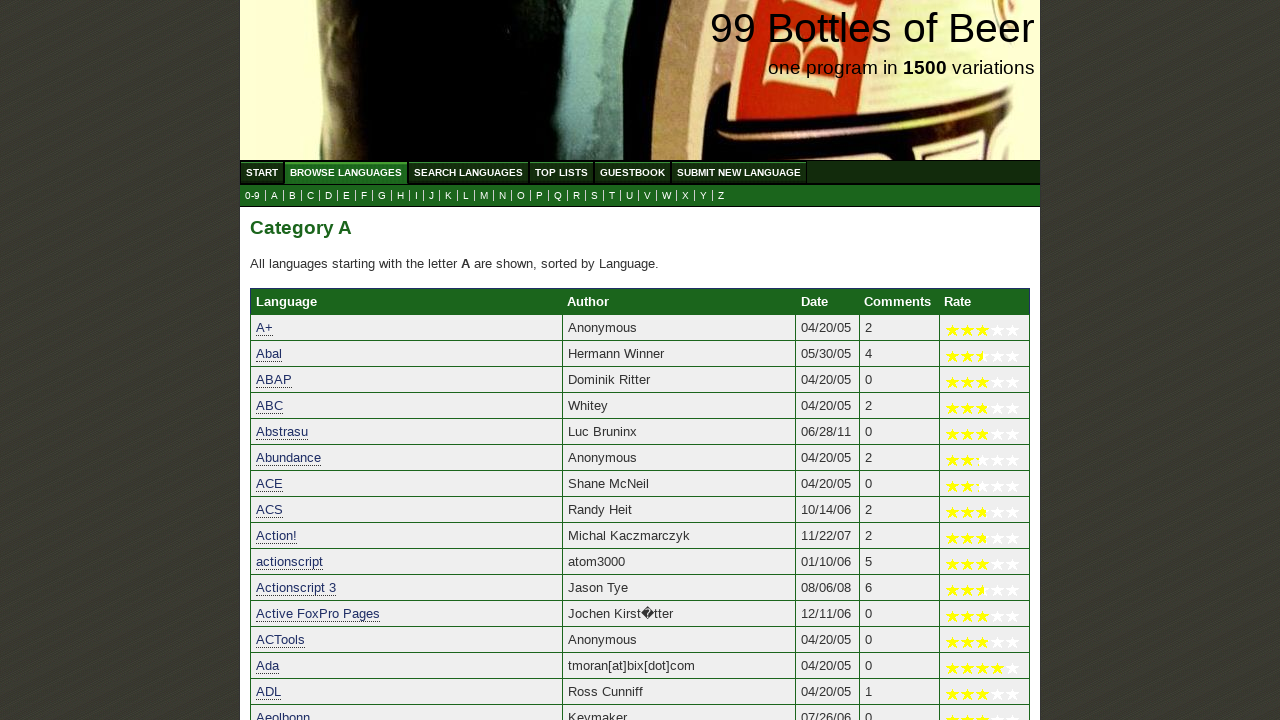

Language table header element loaded
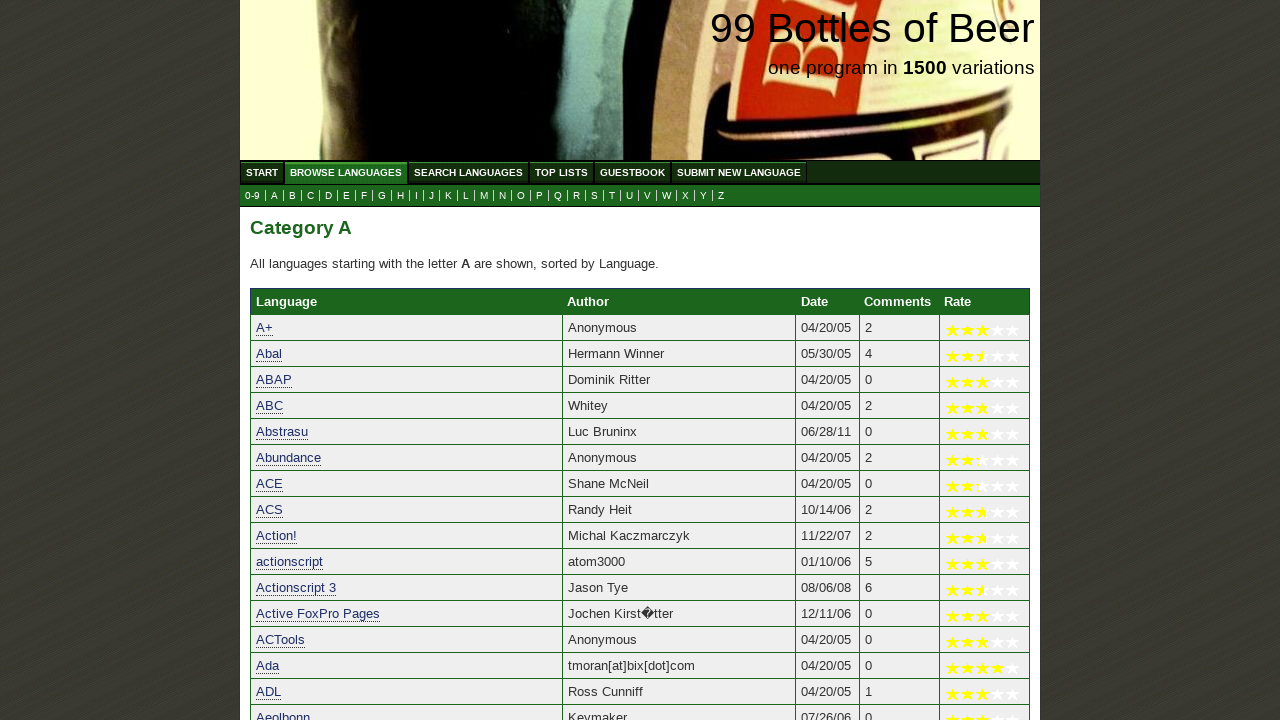

Verified Language table header displays 'Language'
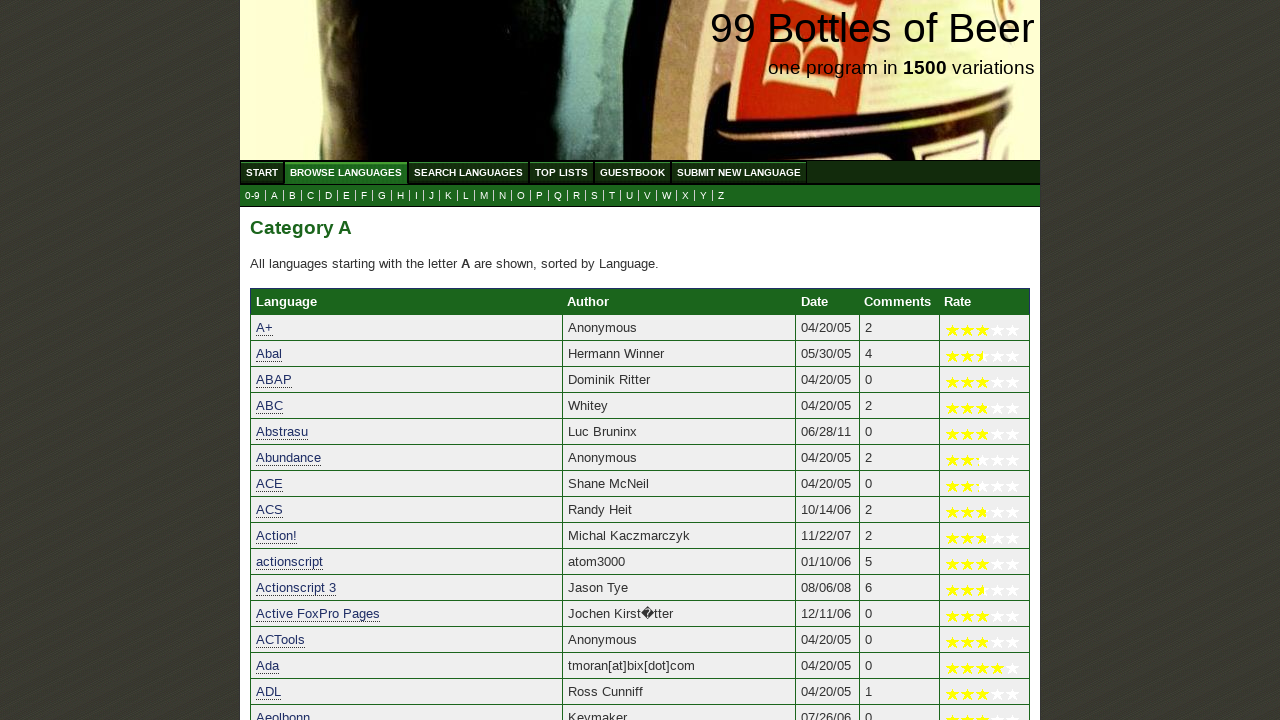

Verified Author table header displays 'Author'
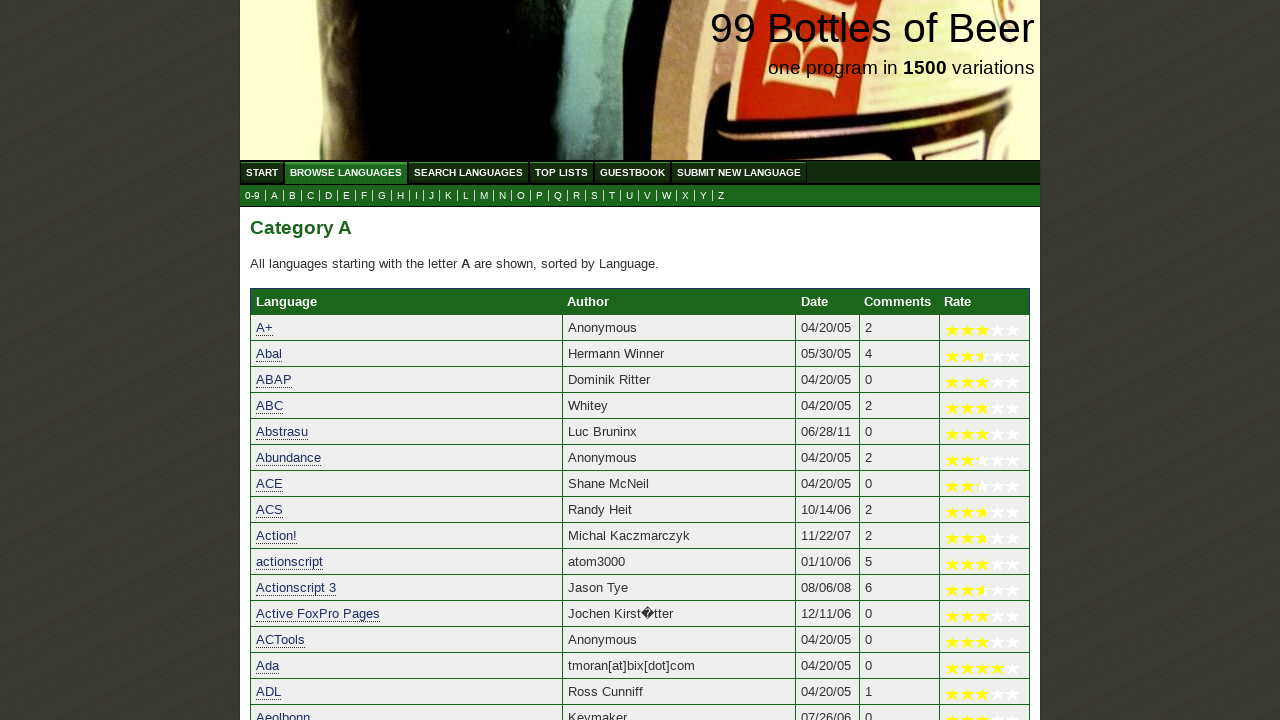

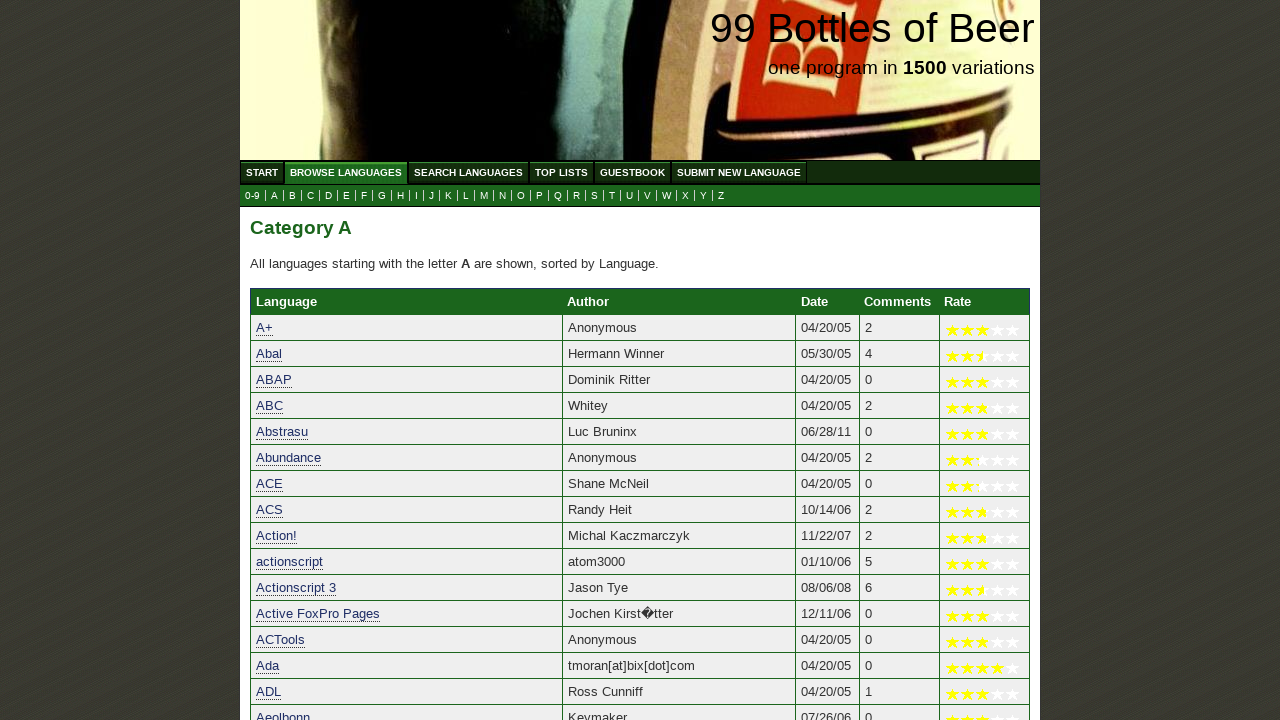